Tests JavaScript confirm dialog by clicking the JS Confirm button and accepting or dismissing the confirm dialog

Starting URL: https://the-internet.herokuapp.com/javascript_alerts

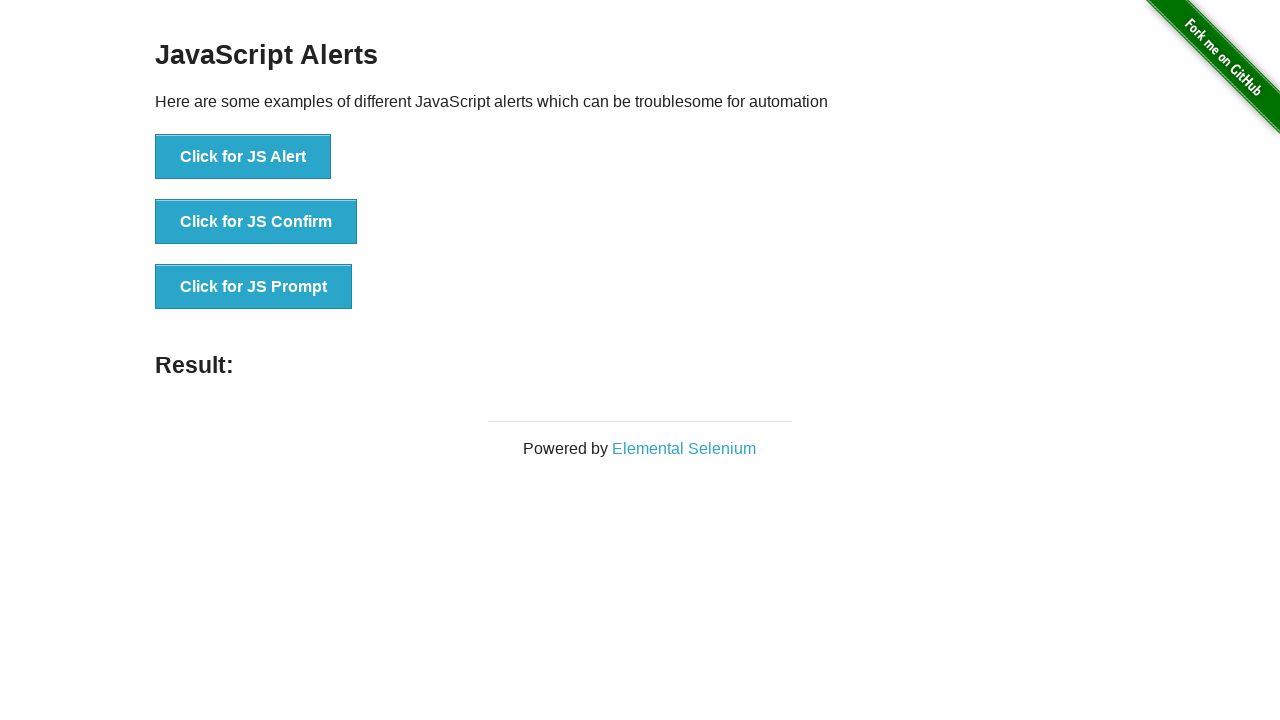

Clicked the JS Confirm button at (256, 222) on button[onclick='jsConfirm()']
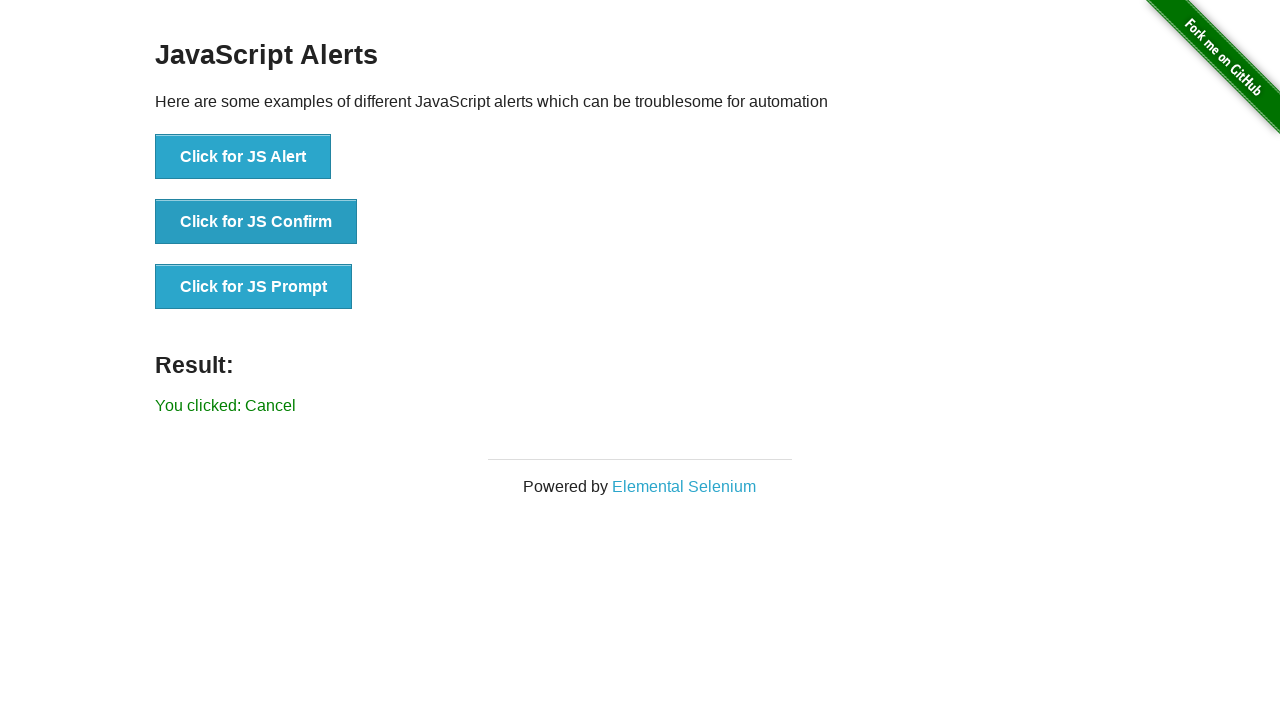

Set up dialog handler to accept confirm dialog
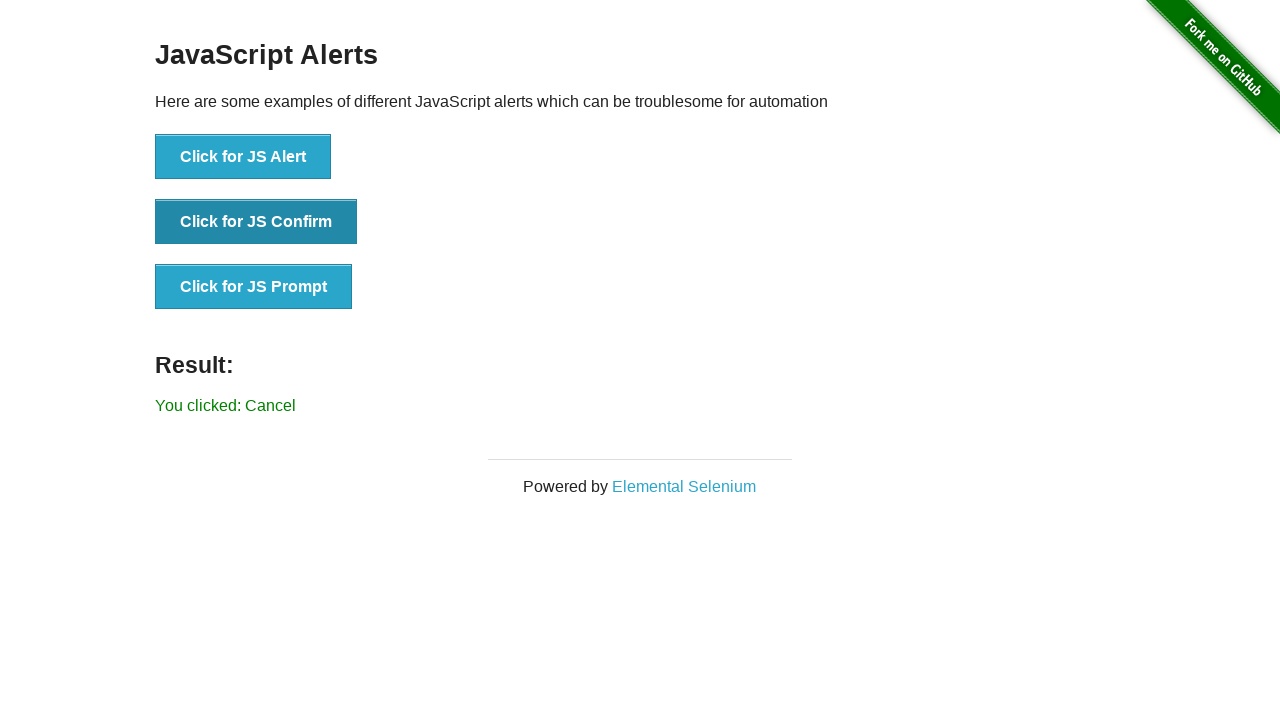

Confirmed dialog was accepted and result text appeared
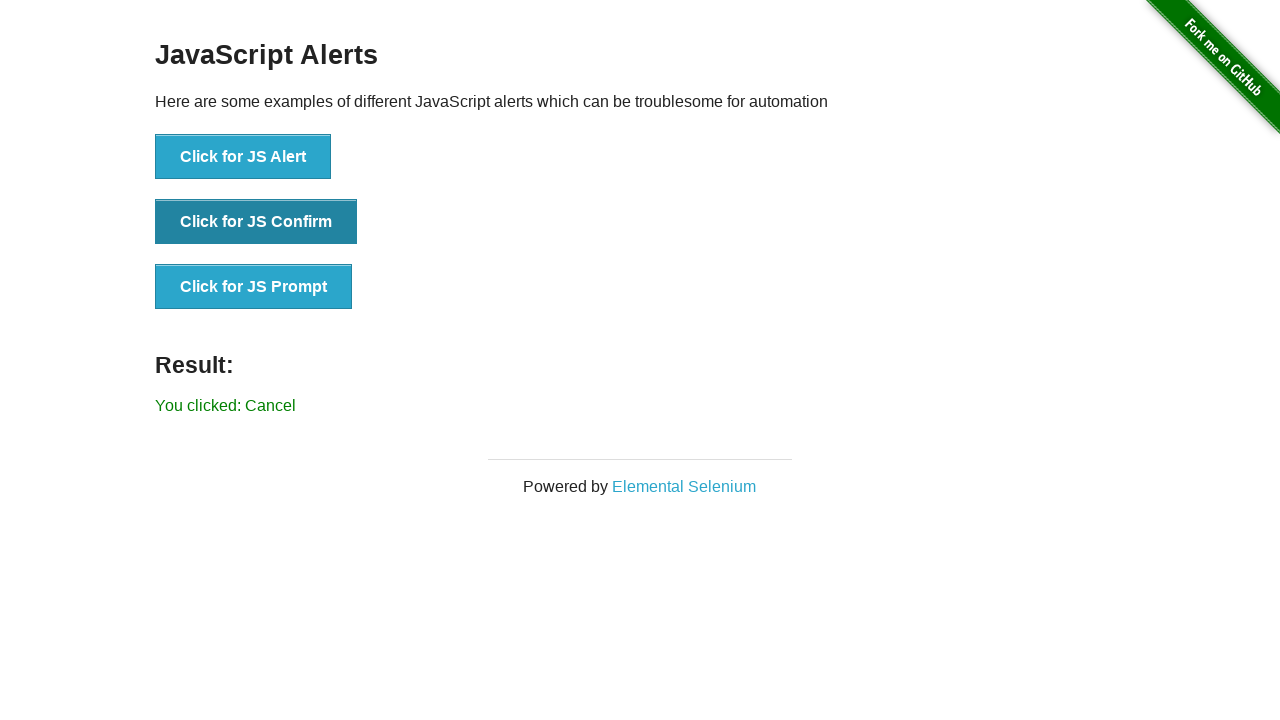

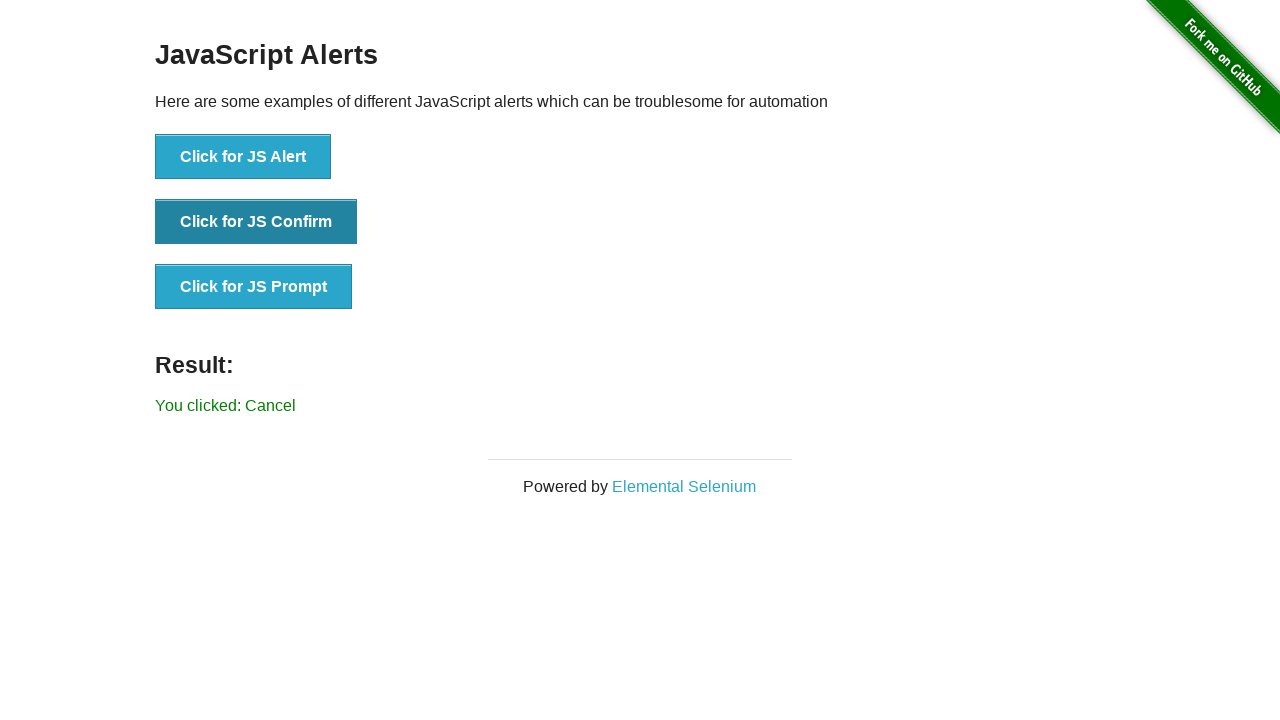